Navigates to SaltyBet homepage and verifies the page loads correctly by checking the title

Starting URL: https://www.saltybet.com

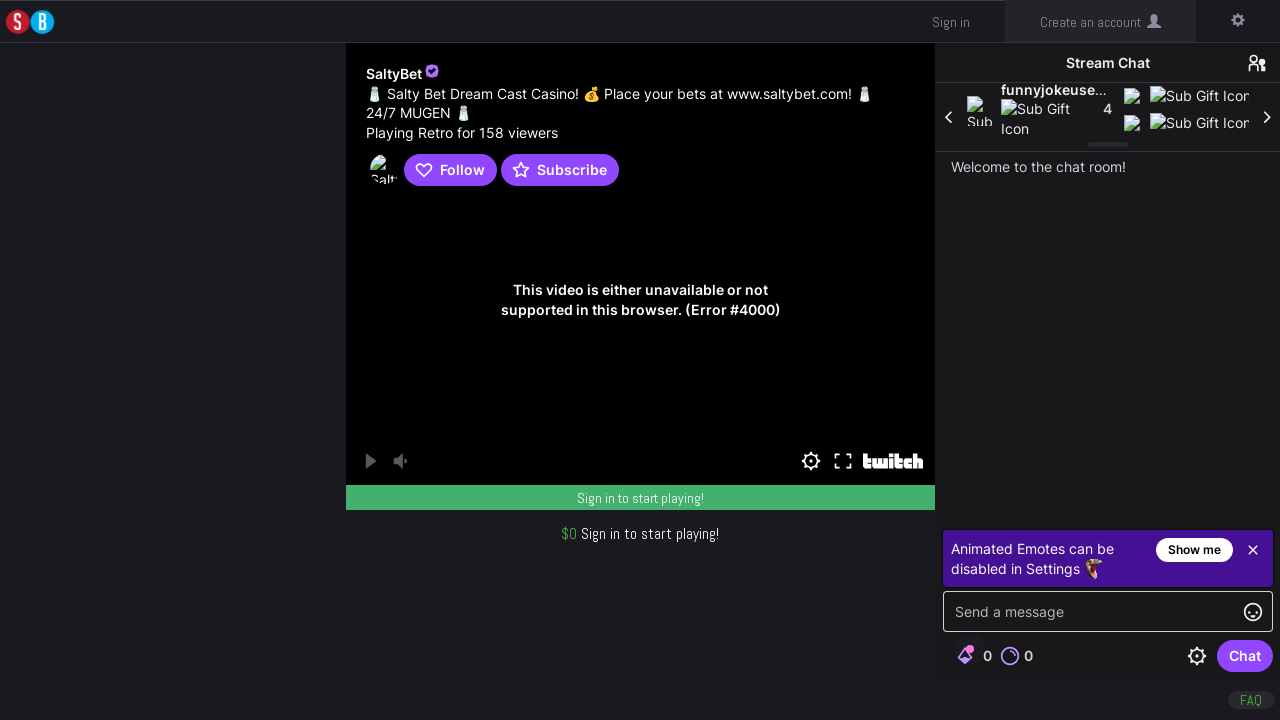

Navigated to SaltyBet homepage
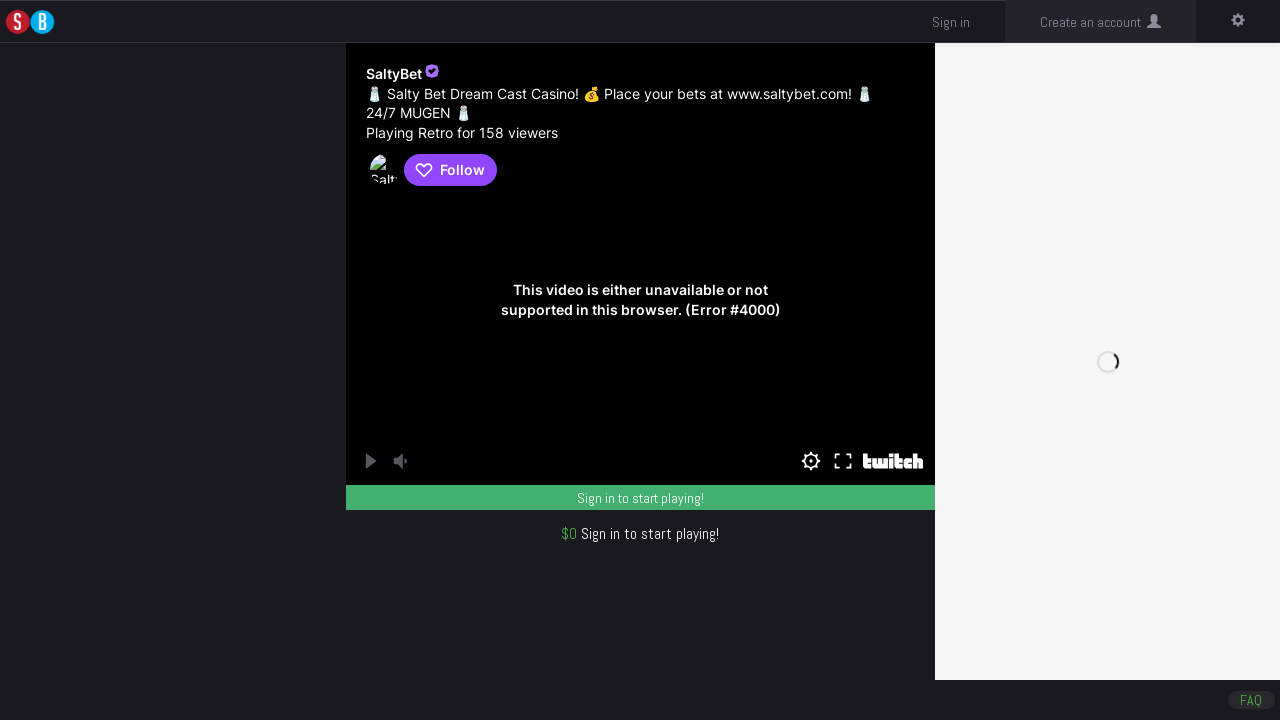

Verified page title is 'Salty Bet'
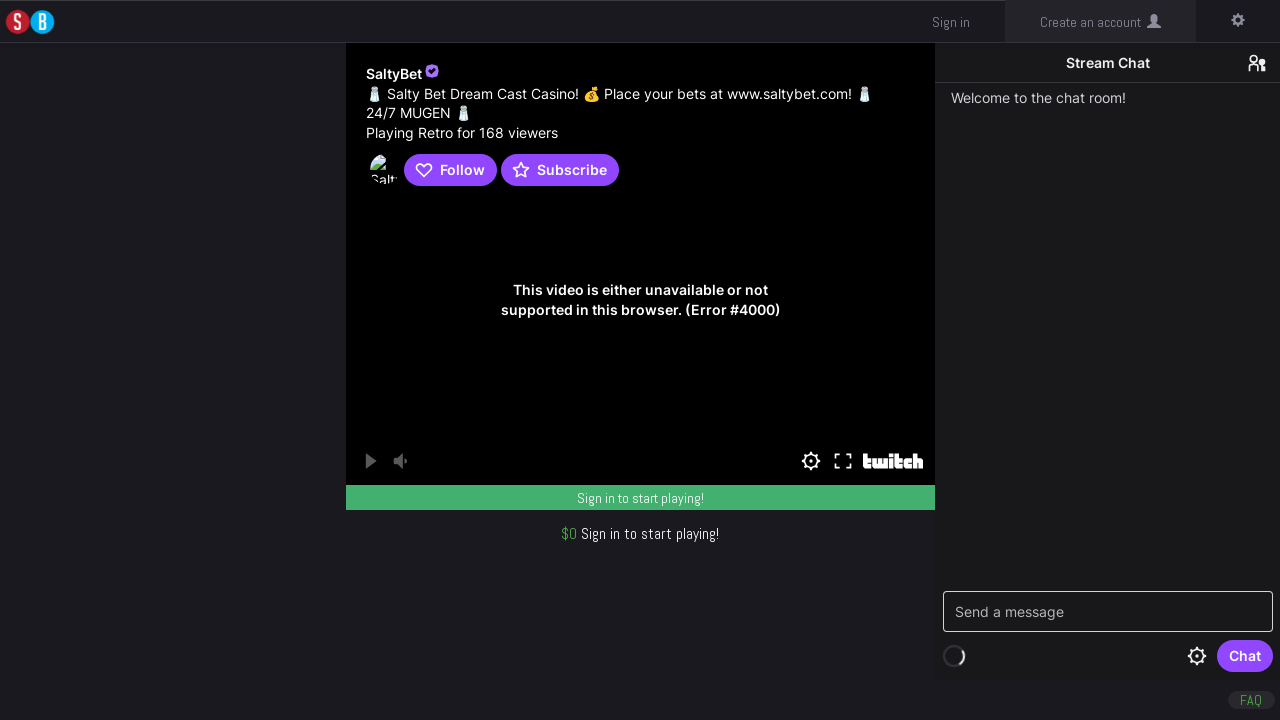

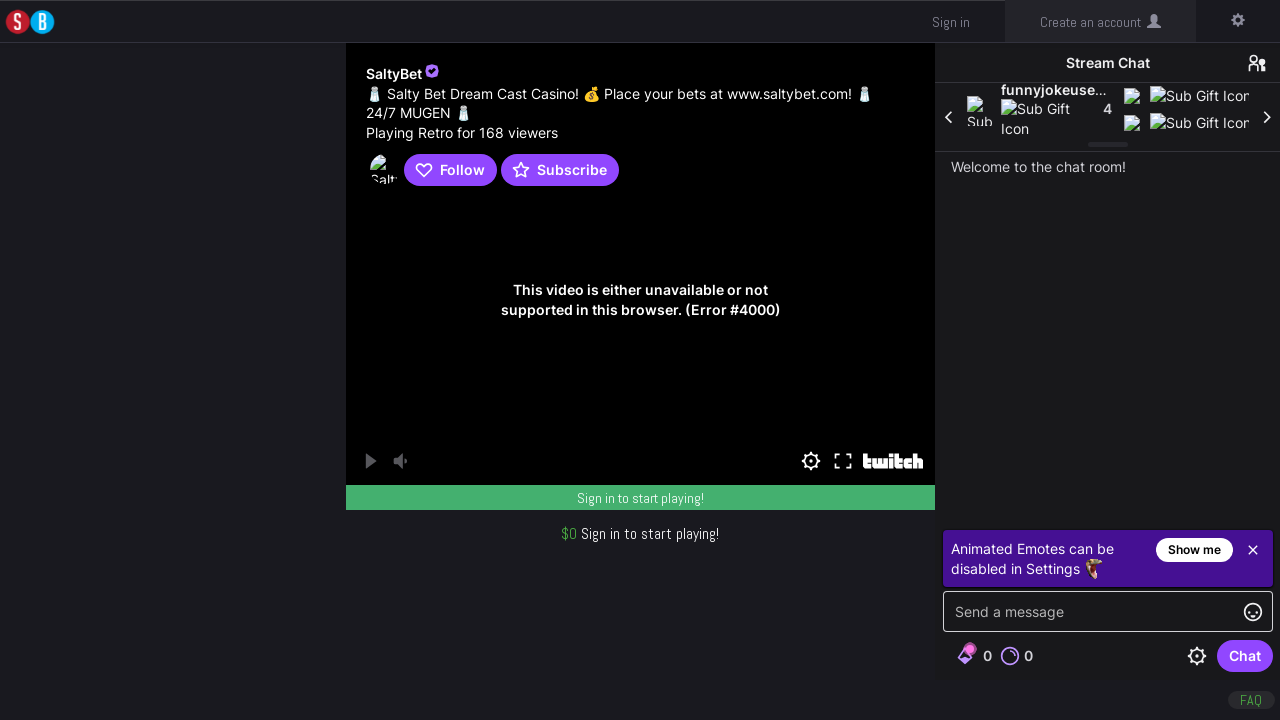